Tests checkbox functionality on a practice website by clicking a checkbox and verifying its selected state

Starting URL: https://www.tutorialspoint.com/selenium/practice/check-box.php

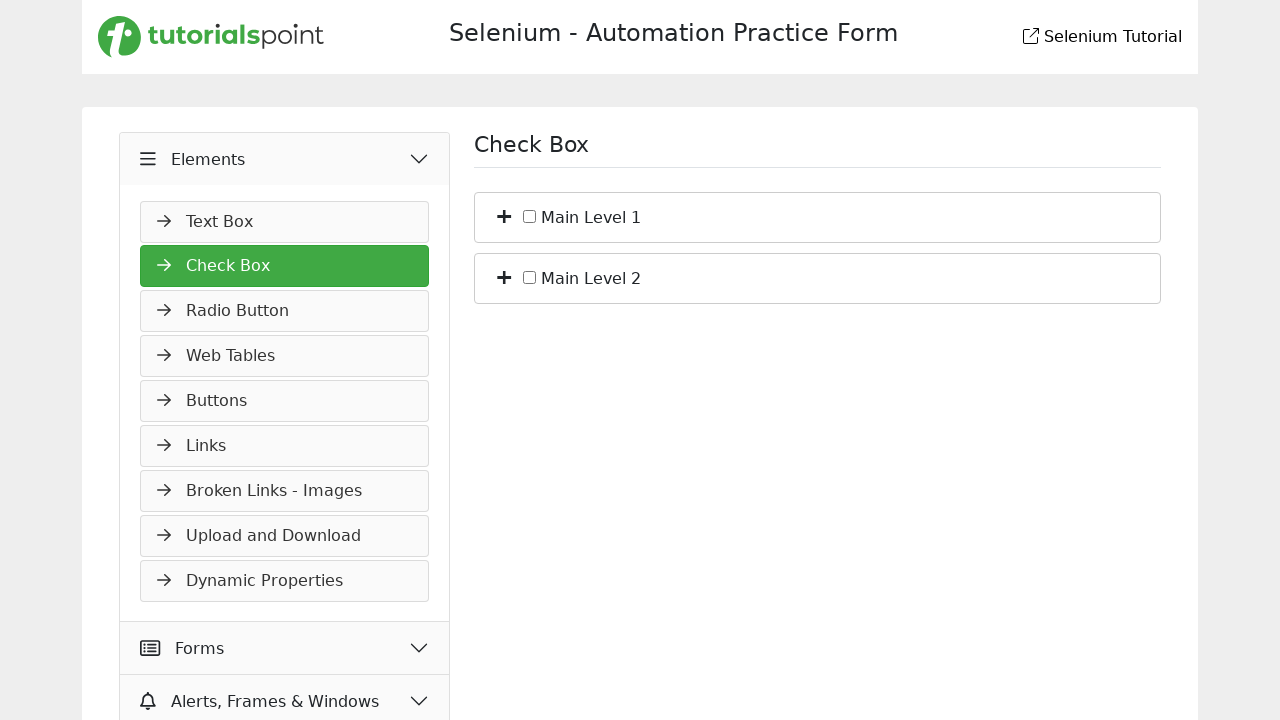

Clicked the first checkbox at (530, 216) on #c_bs_1
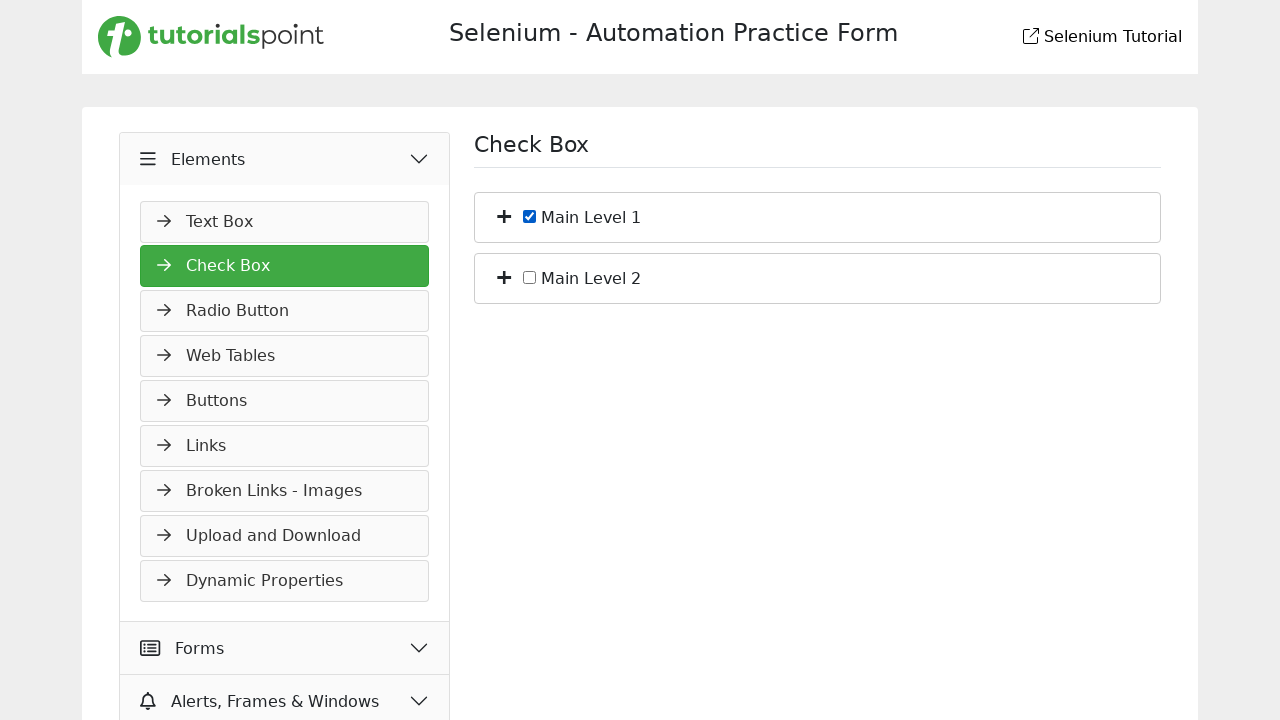

Located the checkbox element
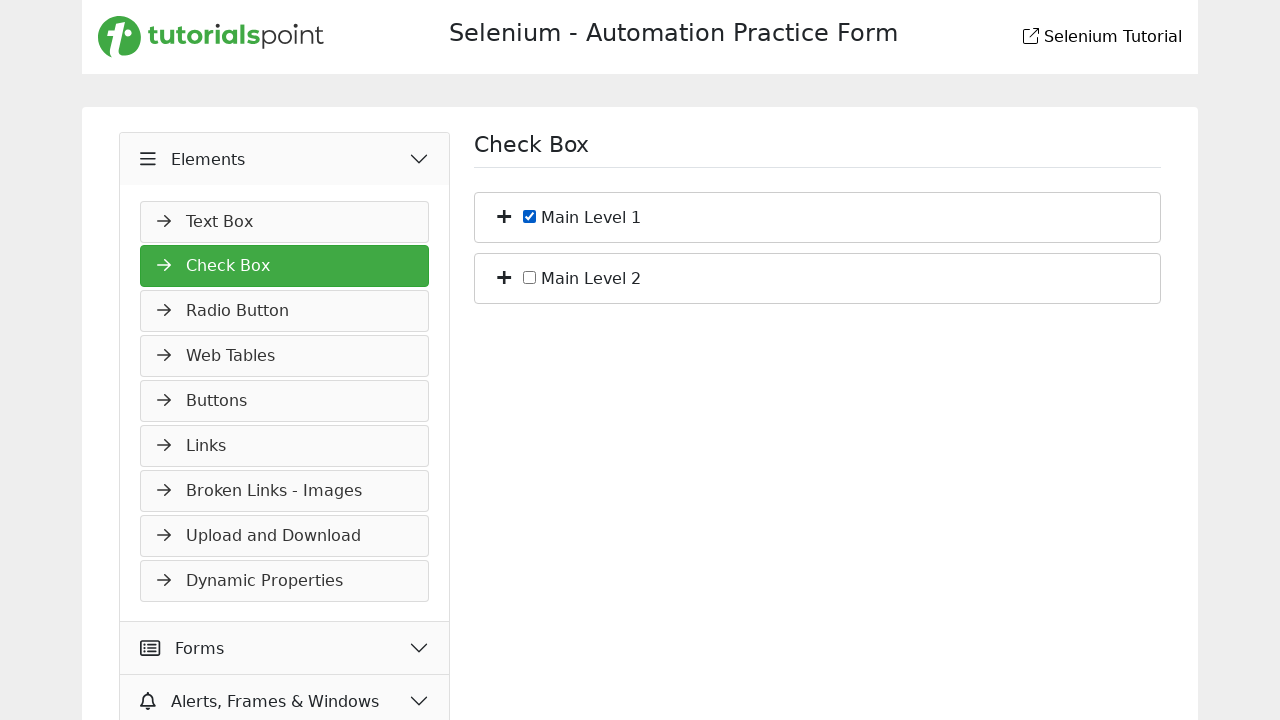

Verified checkbox is selected
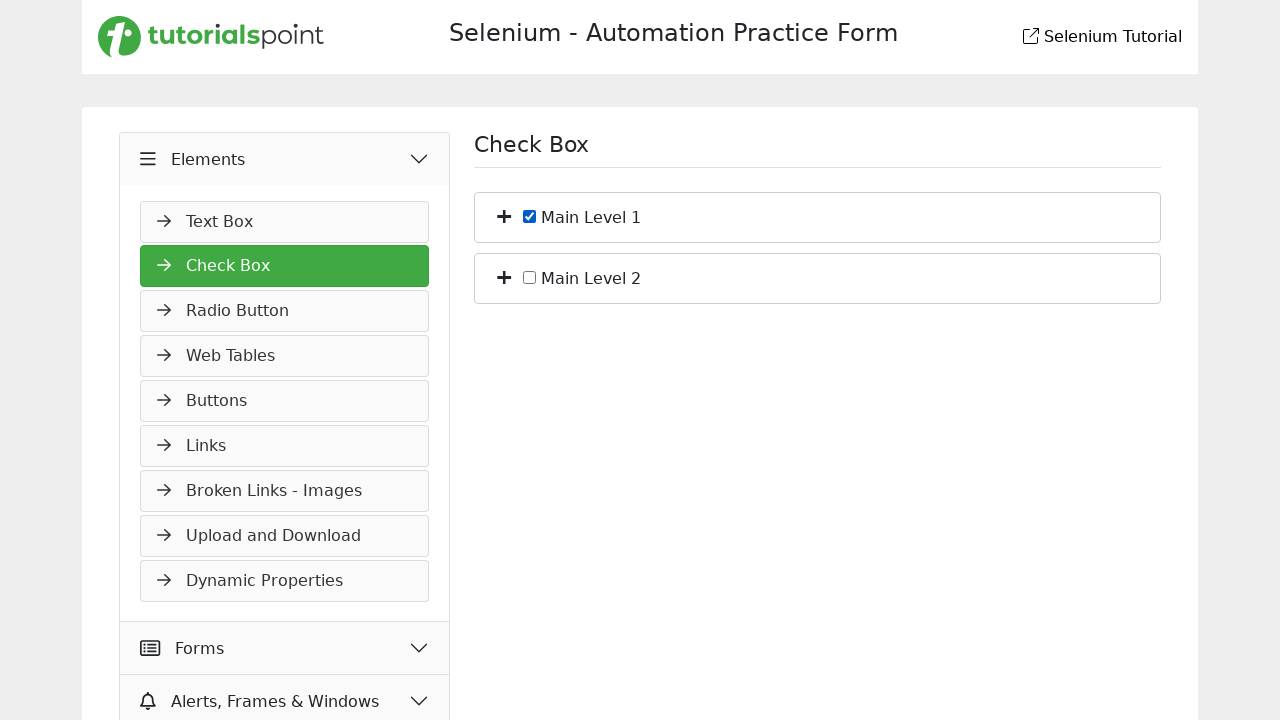

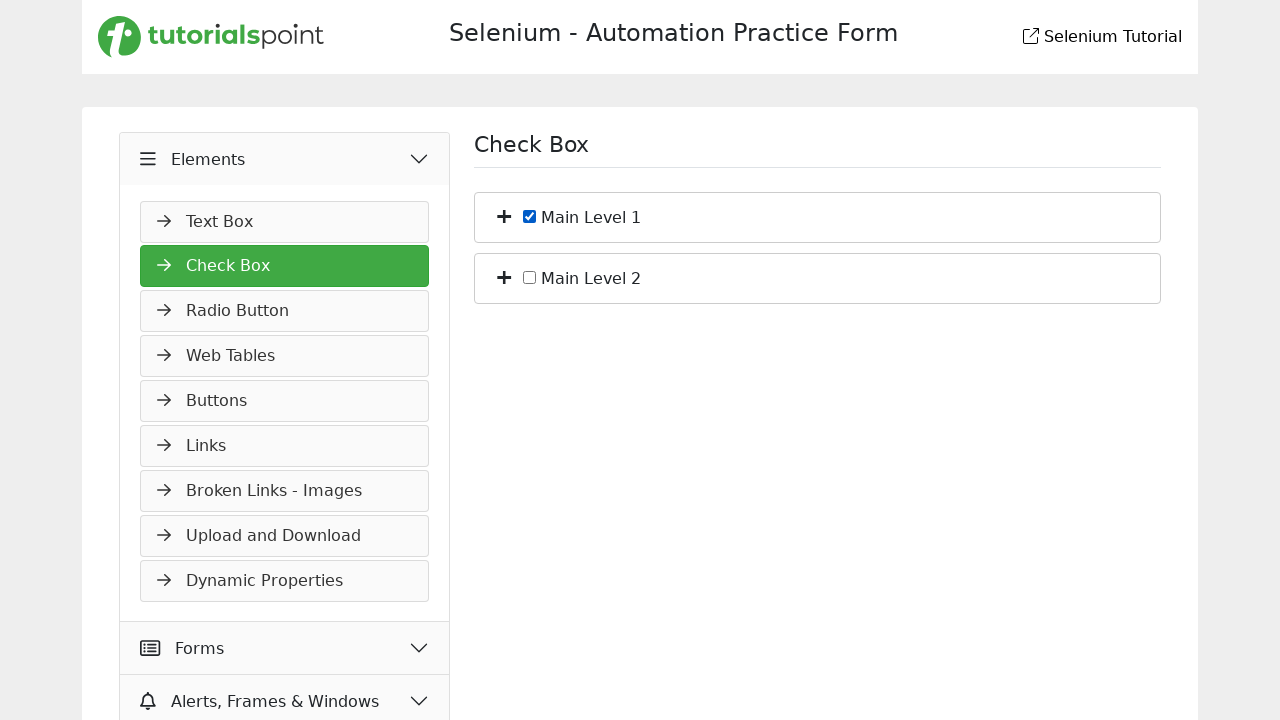